Tests that todo data persists after page reload

Starting URL: https://demo.playwright.dev/todomvc

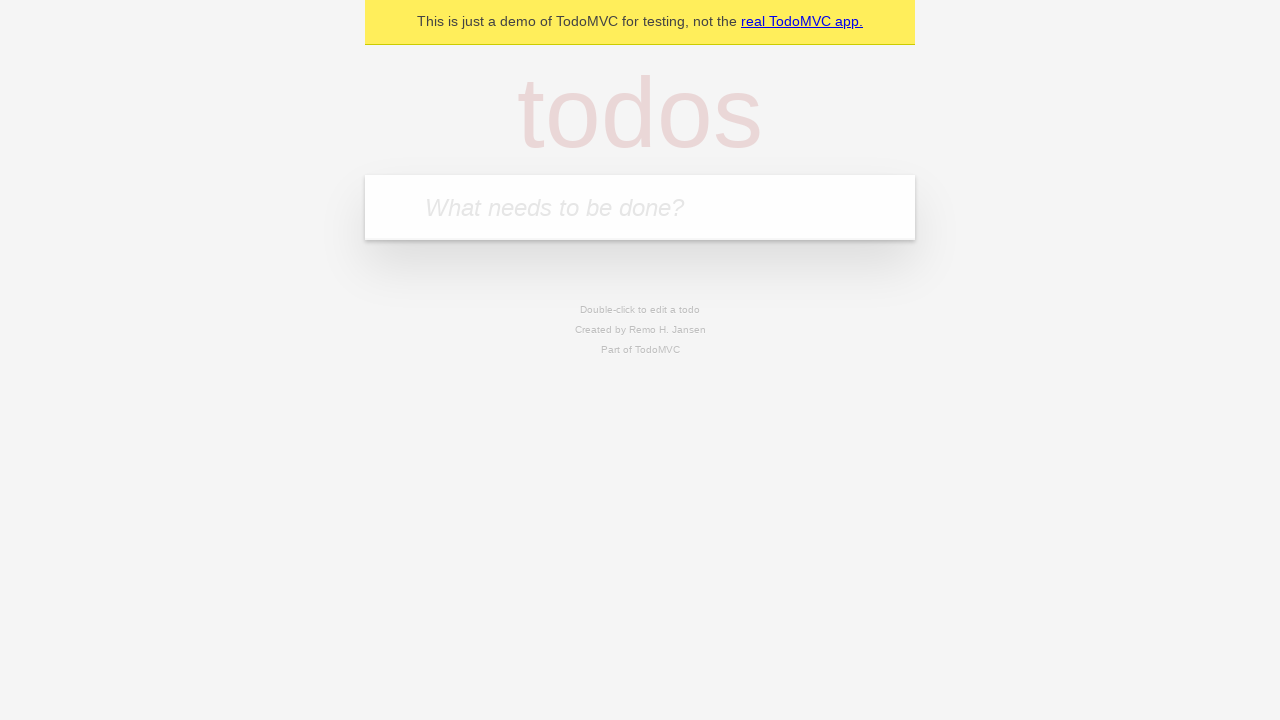

Filled todo input with 'buy some cheese' on internal:attr=[placeholder="What needs to be done?"i]
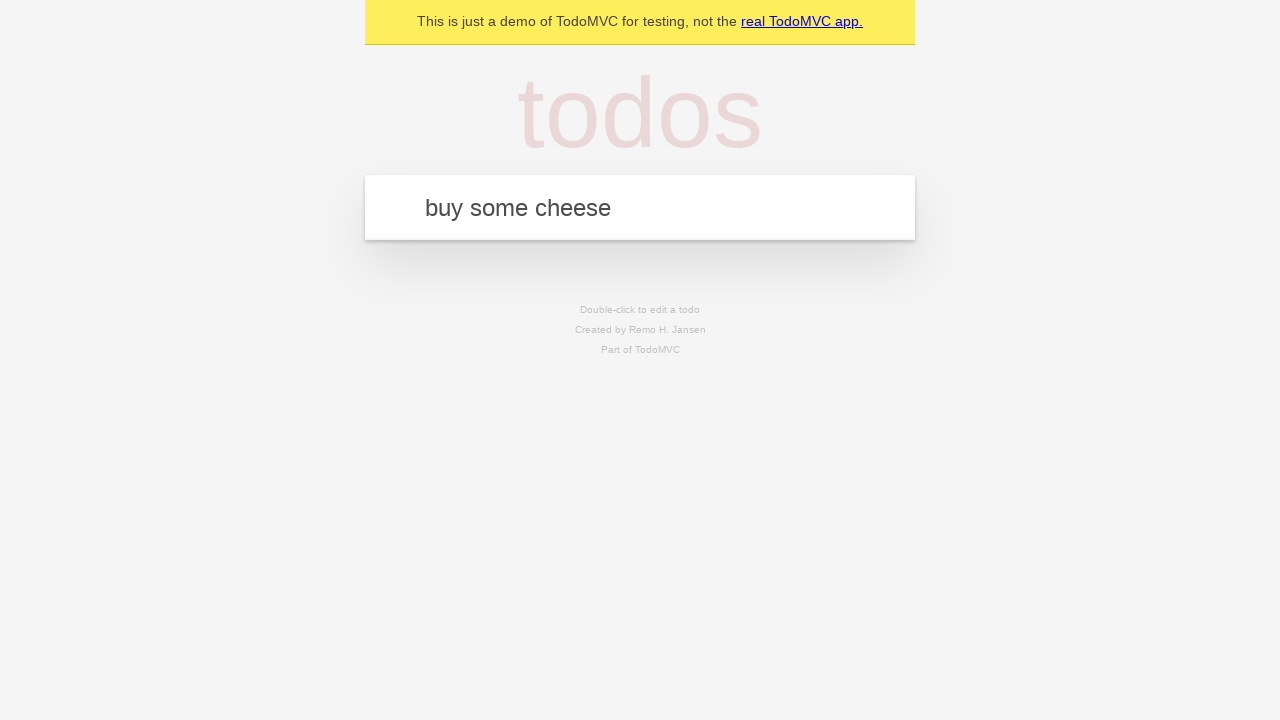

Pressed Enter to create first todo item on internal:attr=[placeholder="What needs to be done?"i]
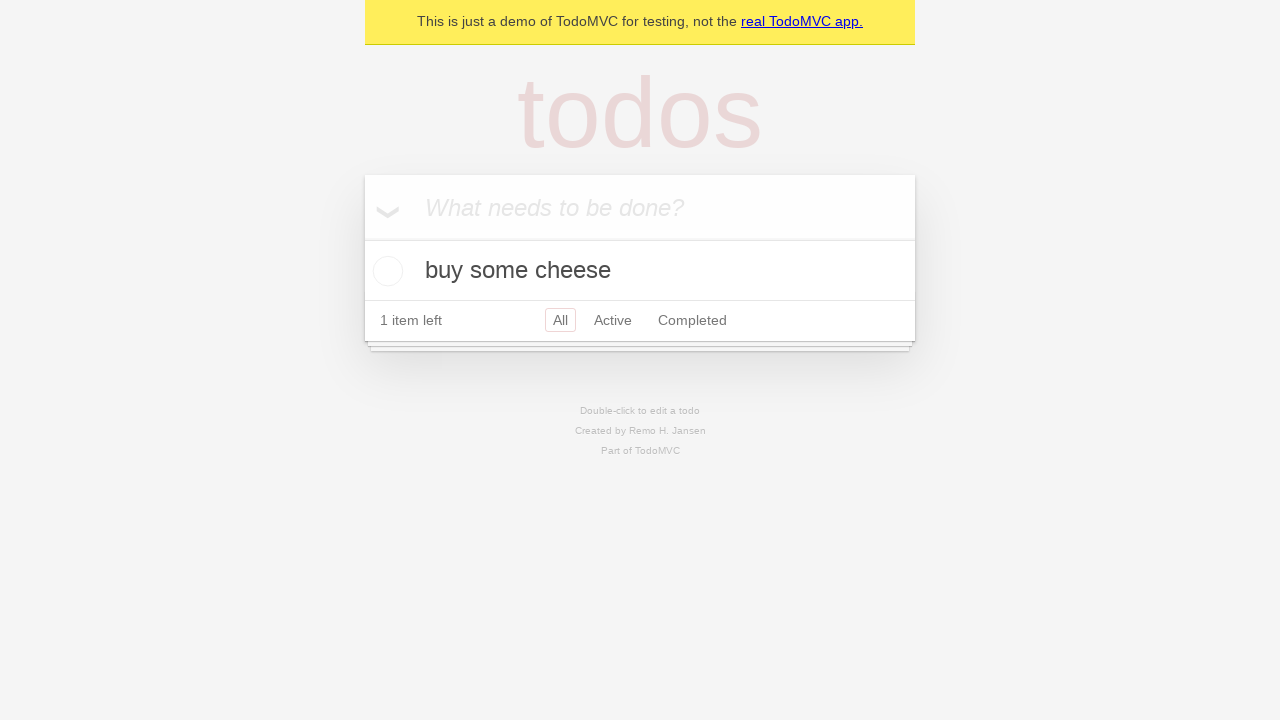

Filled todo input with 'feed the cat' on internal:attr=[placeholder="What needs to be done?"i]
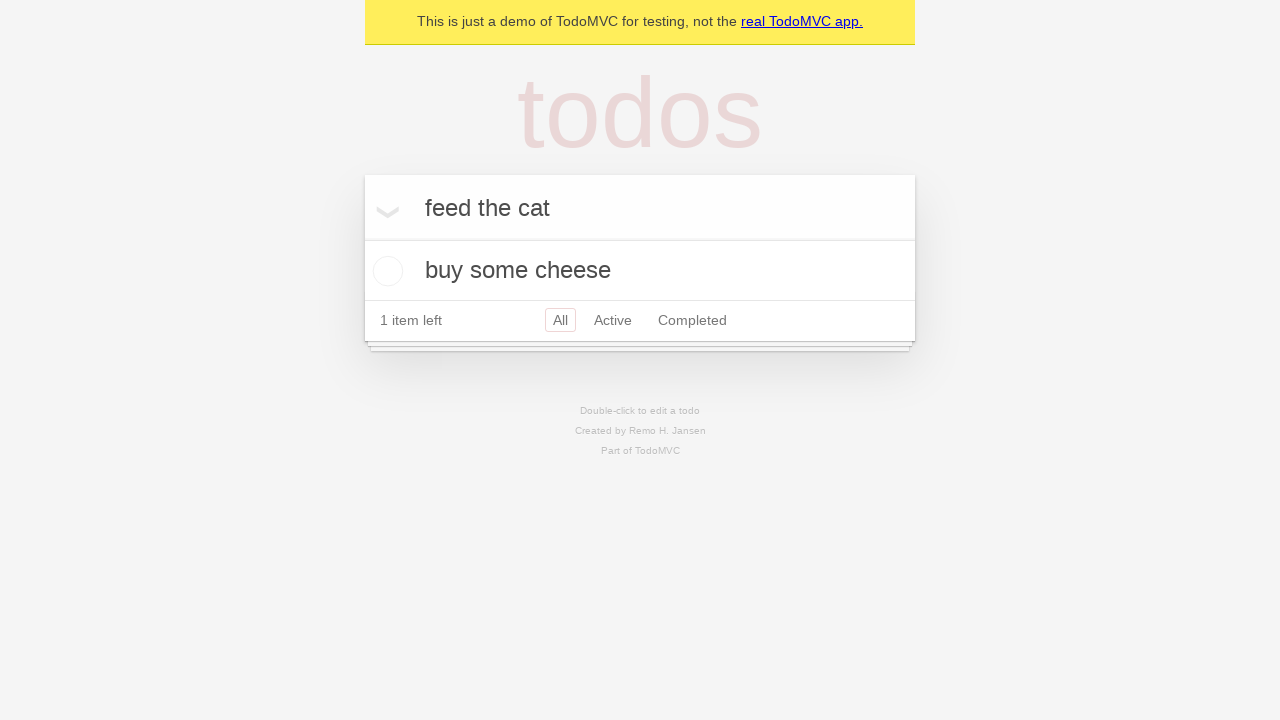

Pressed Enter to create second todo item on internal:attr=[placeholder="What needs to be done?"i]
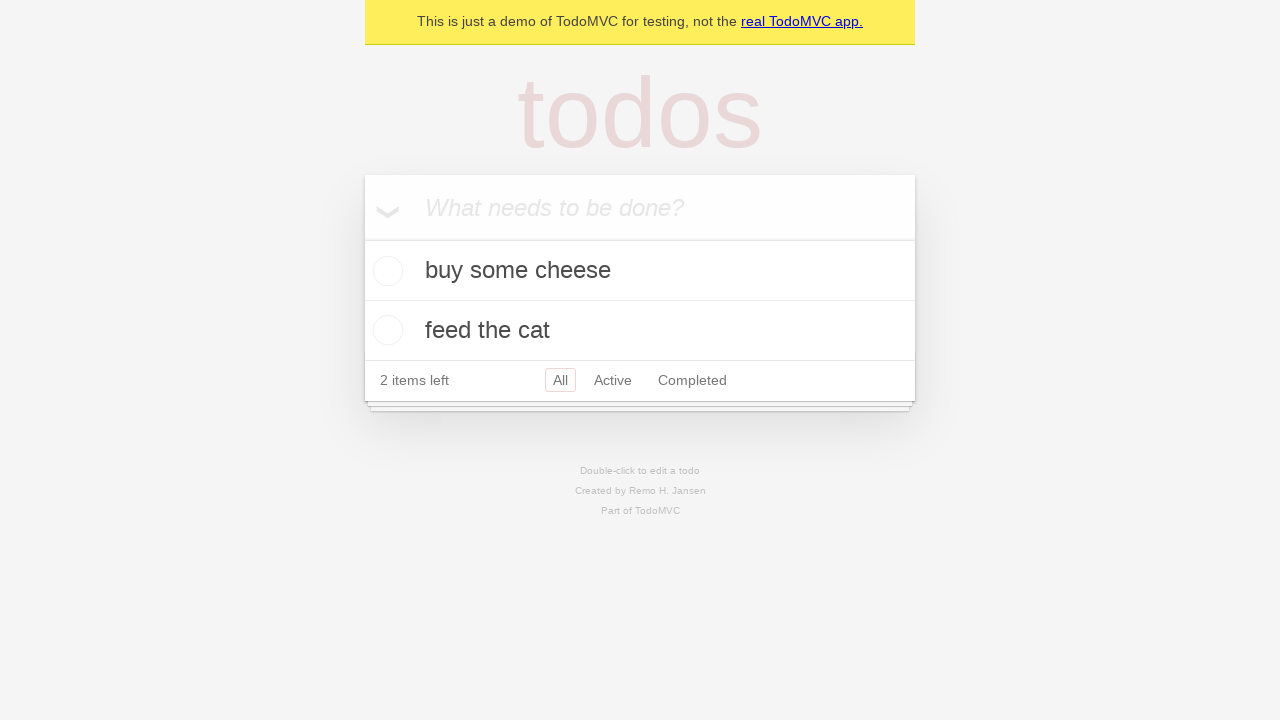

Checked the first todo item at (385, 271) on internal:testid=[data-testid="todo-item"s] >> nth=0 >> internal:role=checkbox
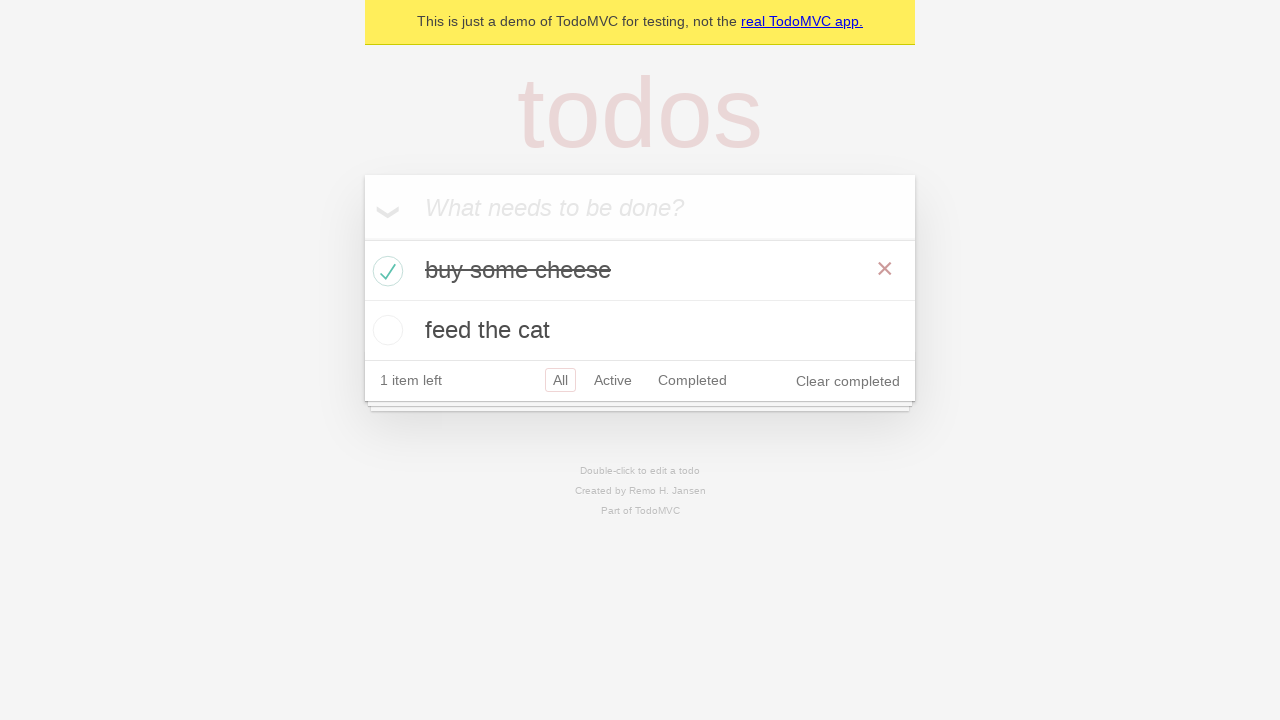

Reloaded the page
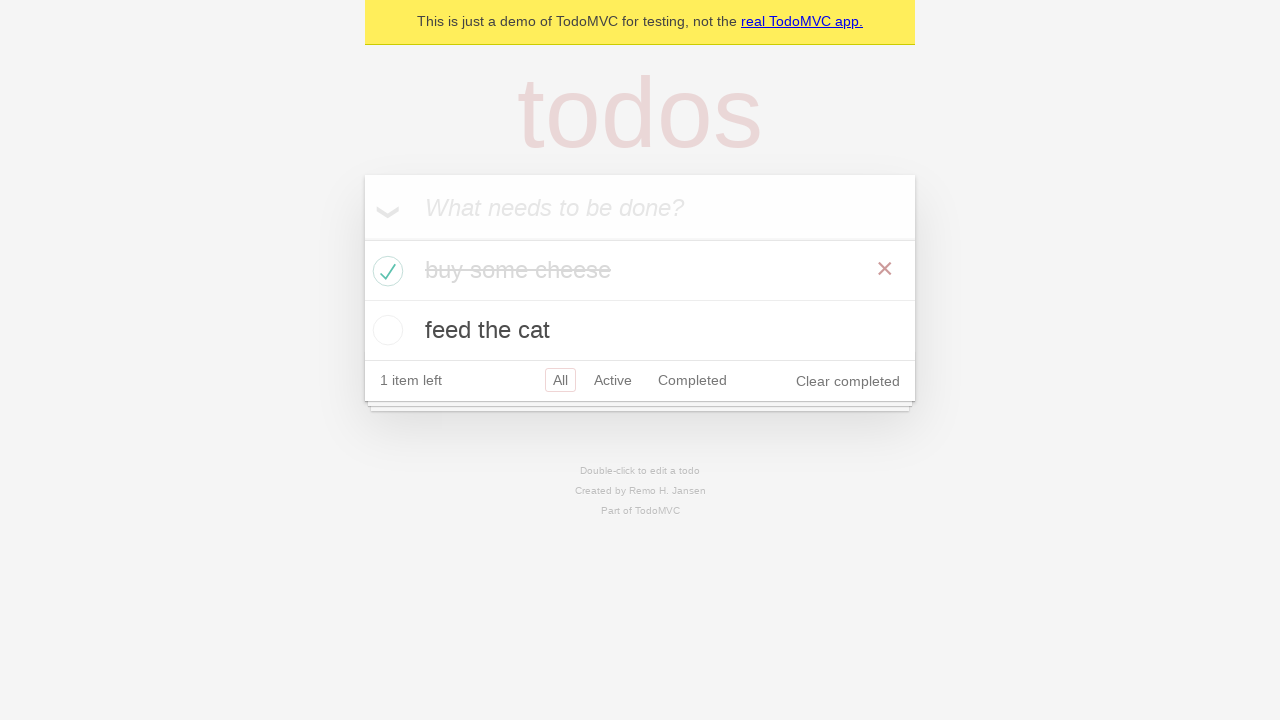

Waited for todo items to load after page reload
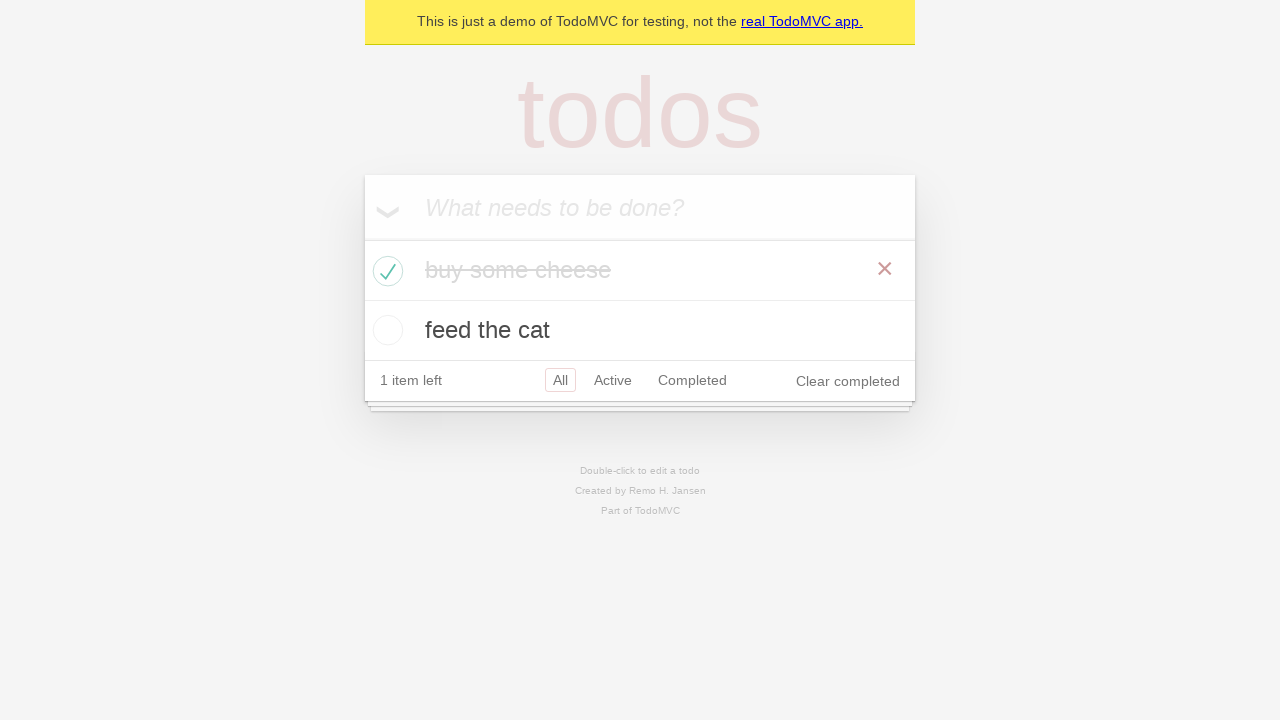

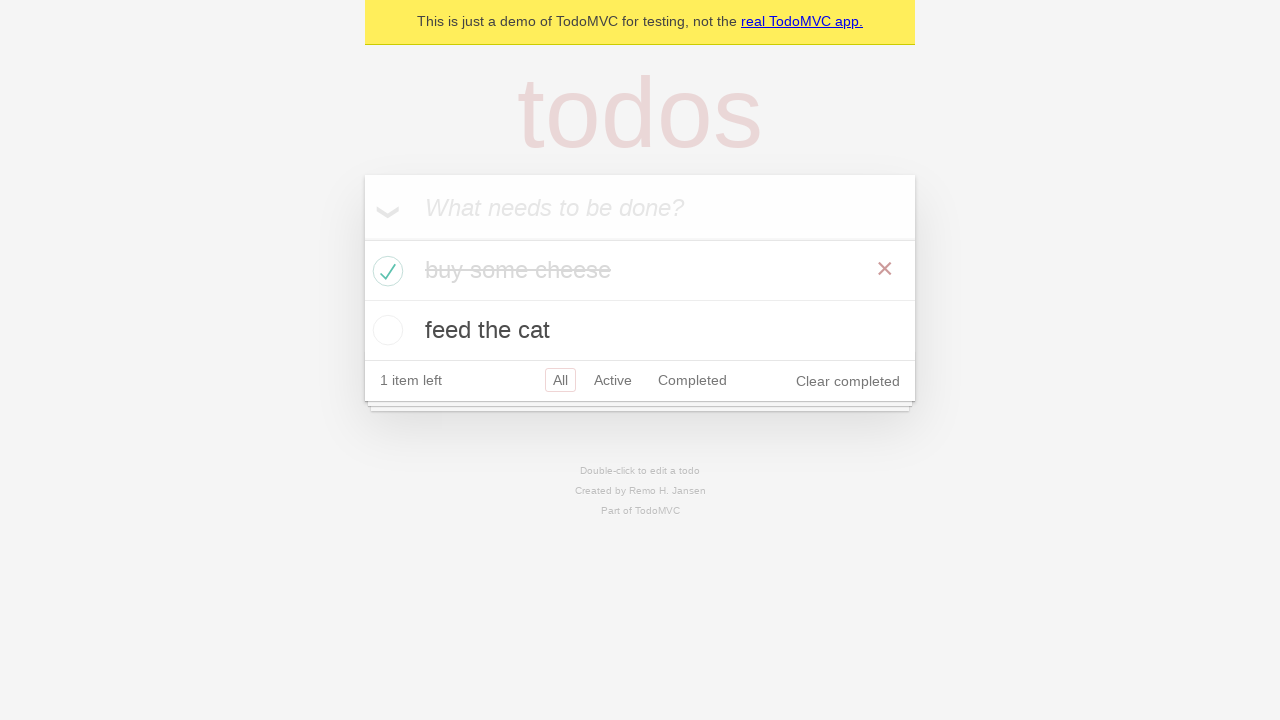